Tests the location input functionality on Swiggy by entering a location name in the location search field

Starting URL: https://www.swiggy.com/

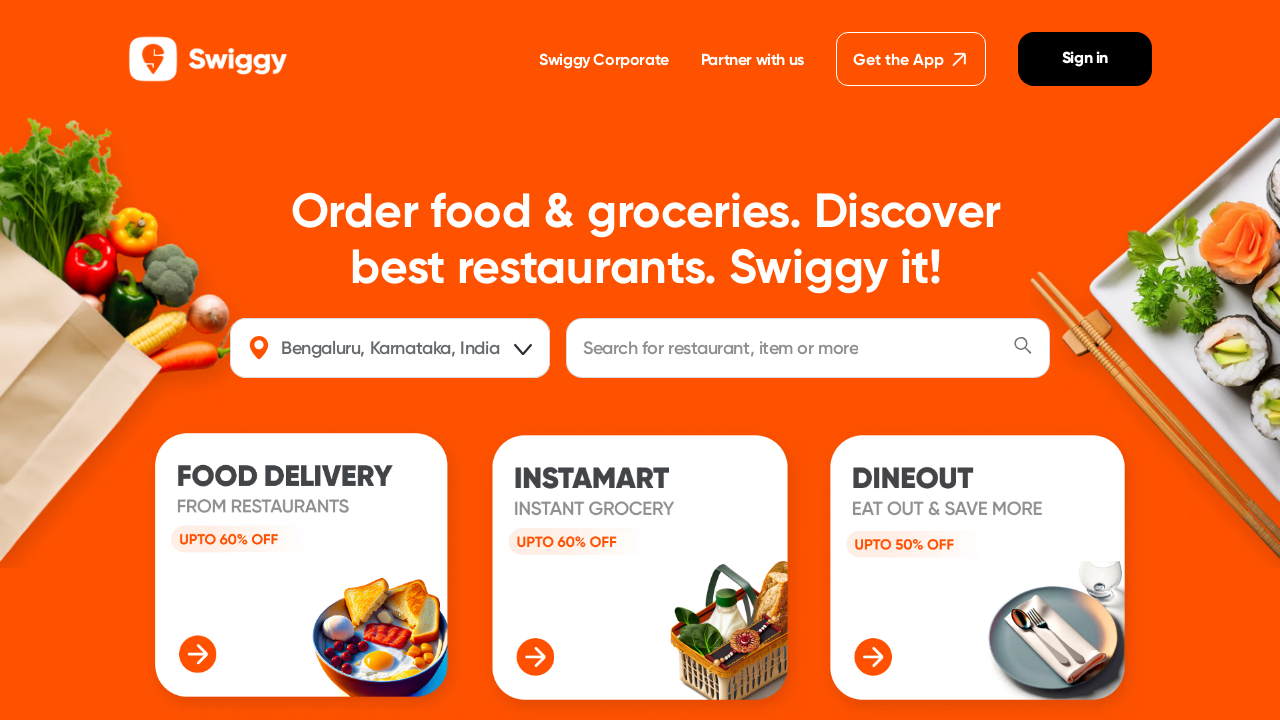

Filled location field with 'Karapakkam' on #location
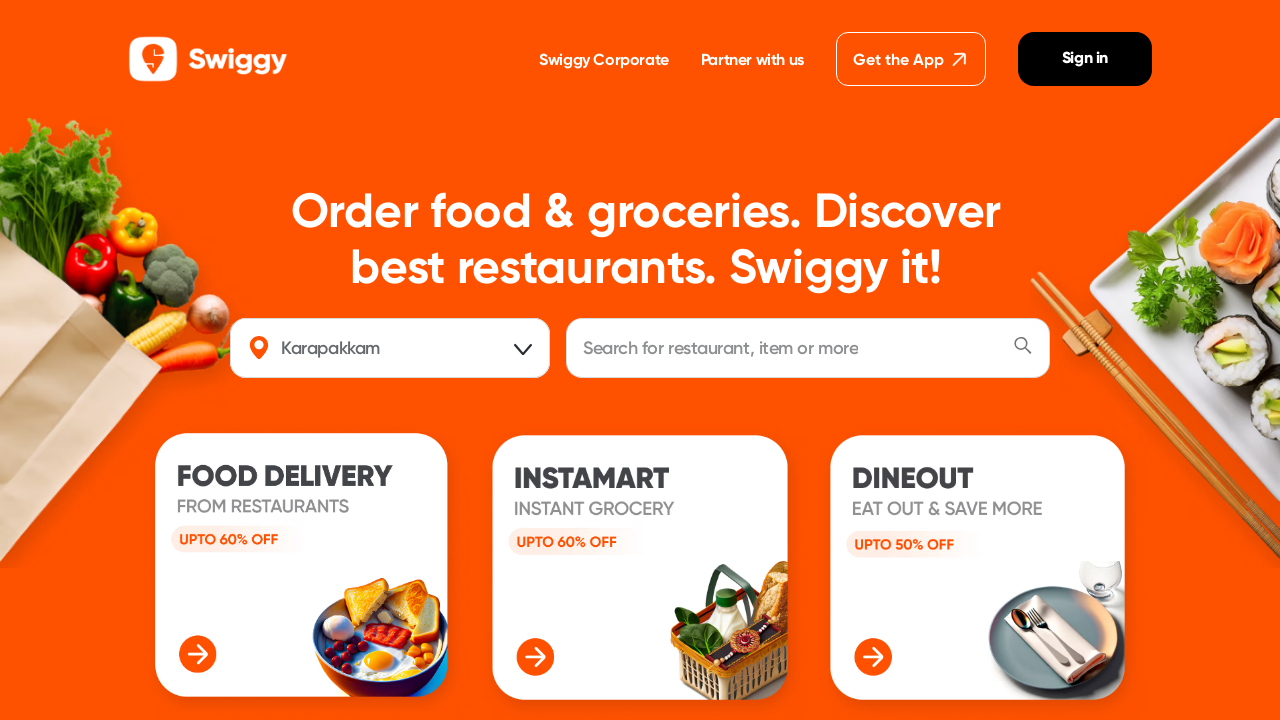

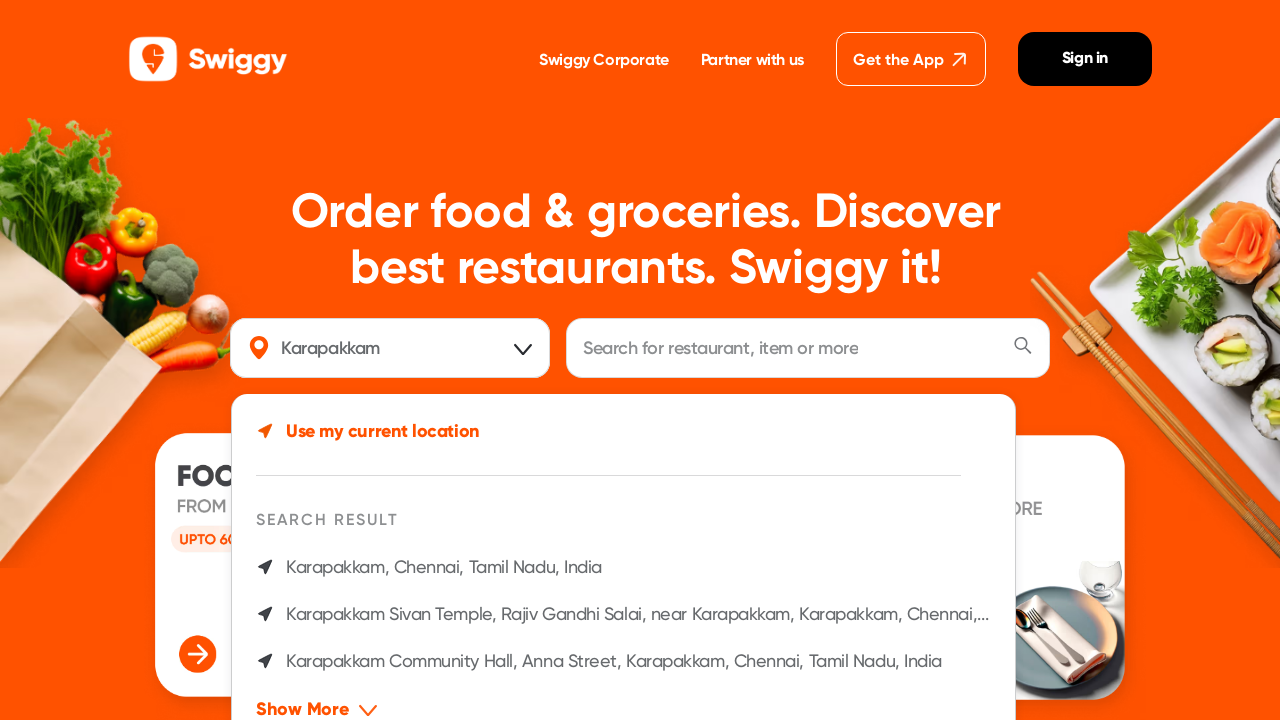